Tests that various form elements (email textbox, education textarea, age radio button) are displayed and can receive input

Starting URL: https://automationfc.github.io/basic-form/index.html

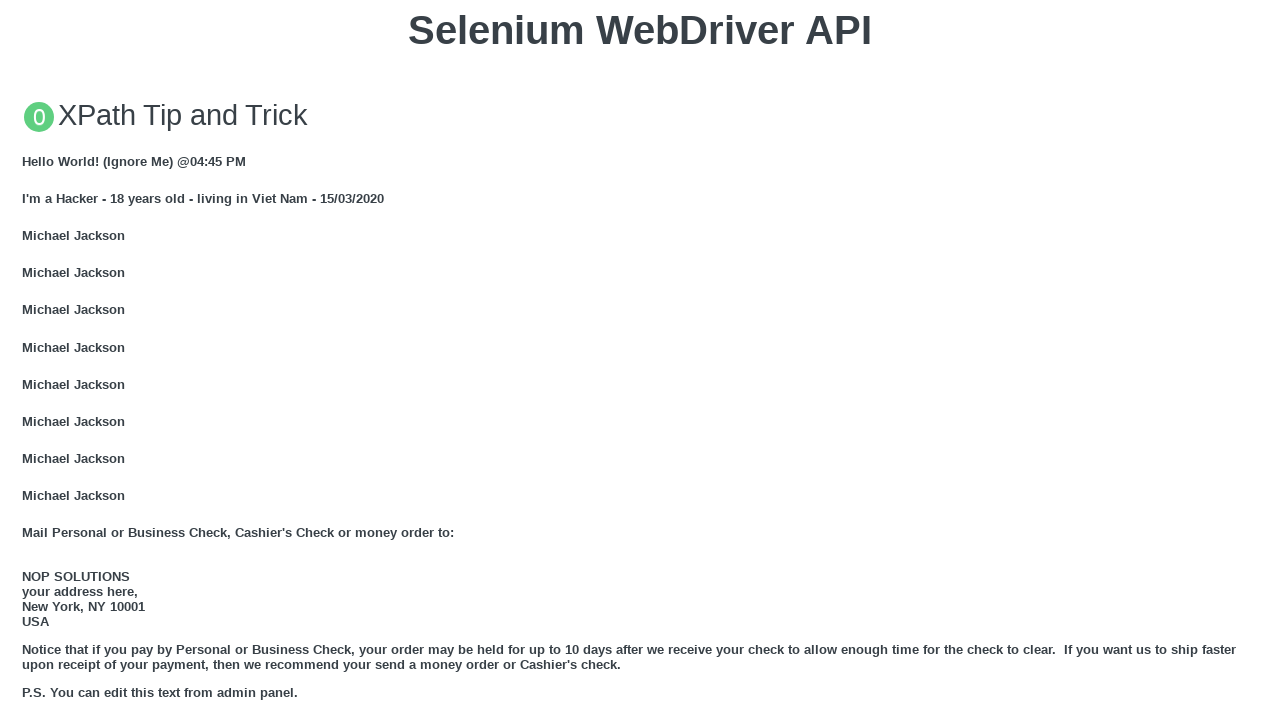

Located email textbox element
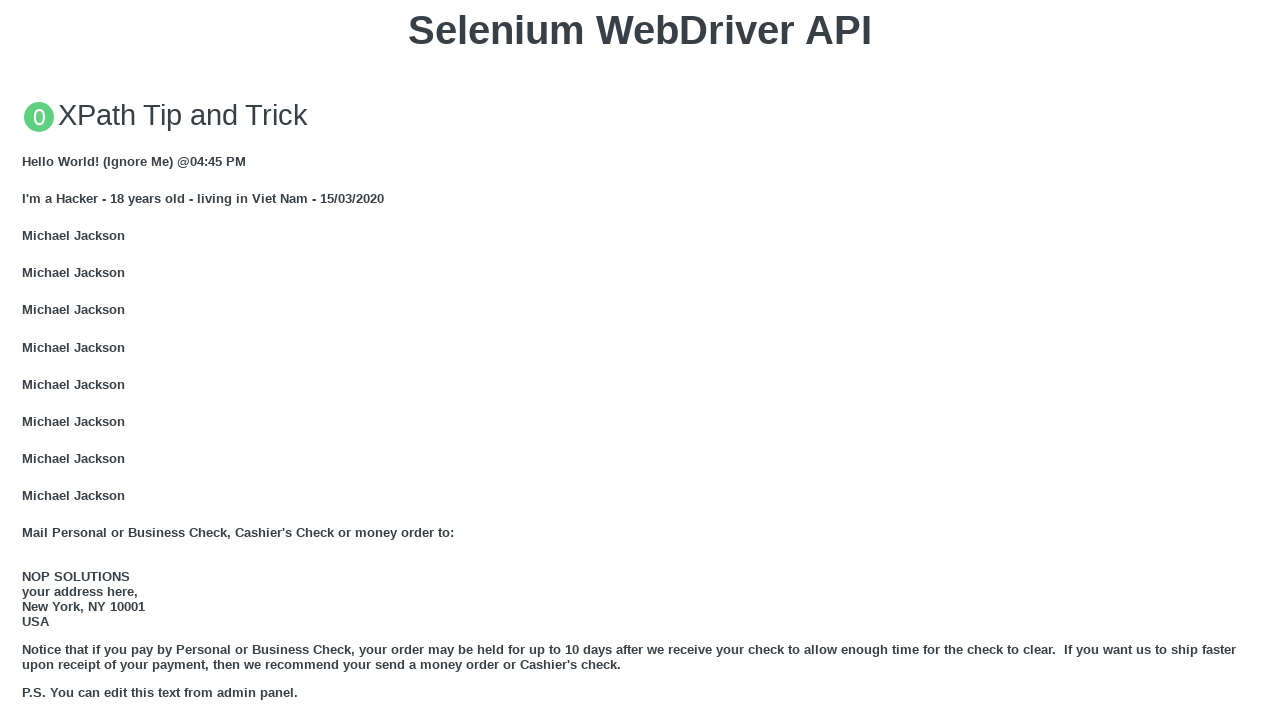

Email textbox is displayed
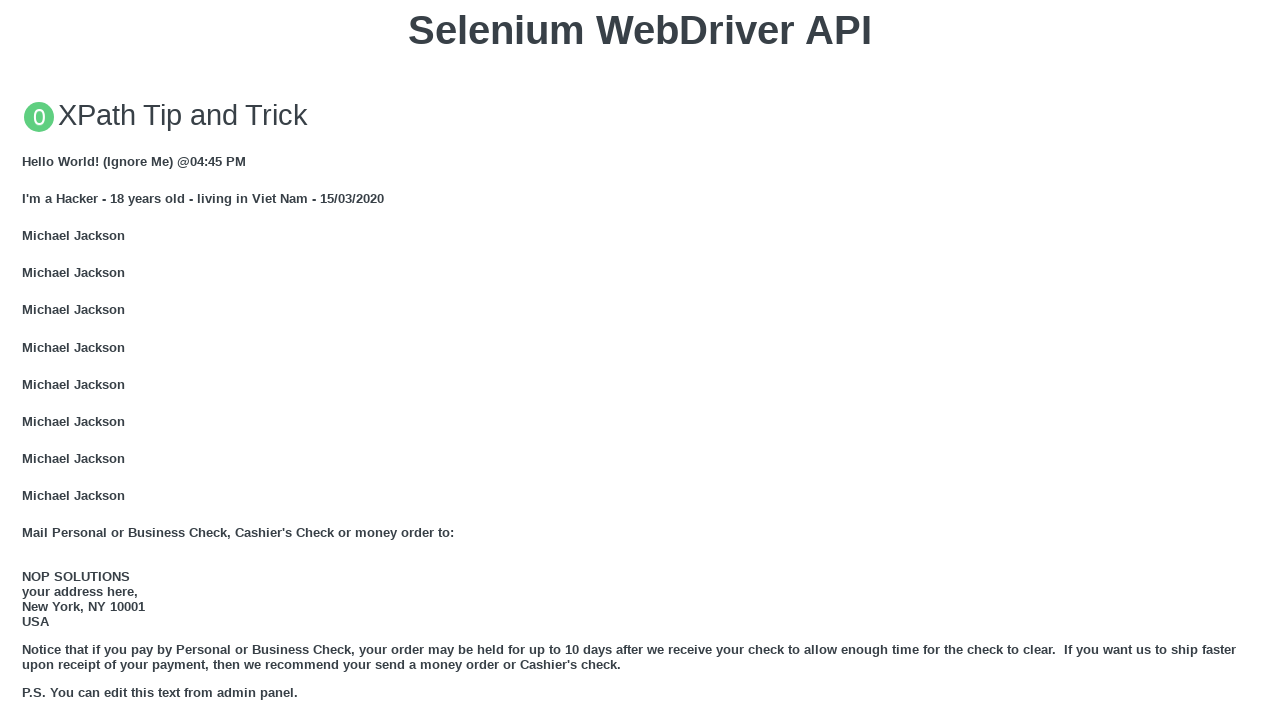

Filled email textbox with 'Automation Testing' on #email
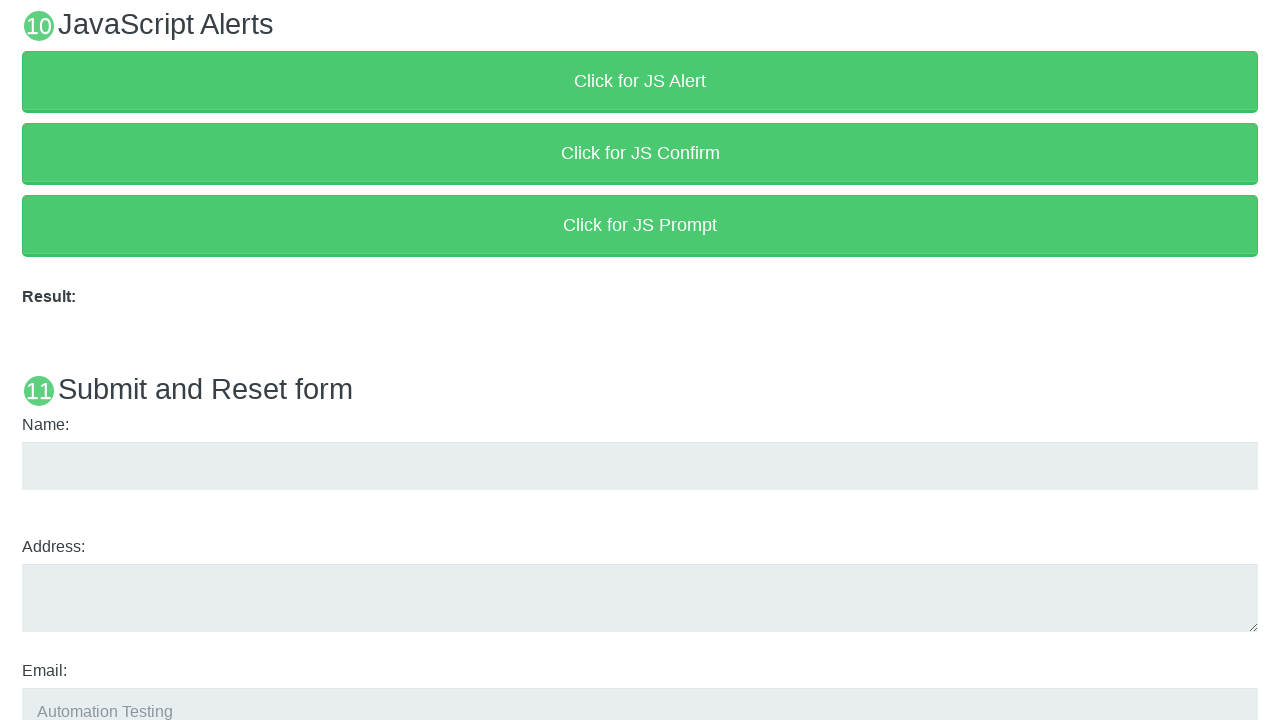

Located education textarea element
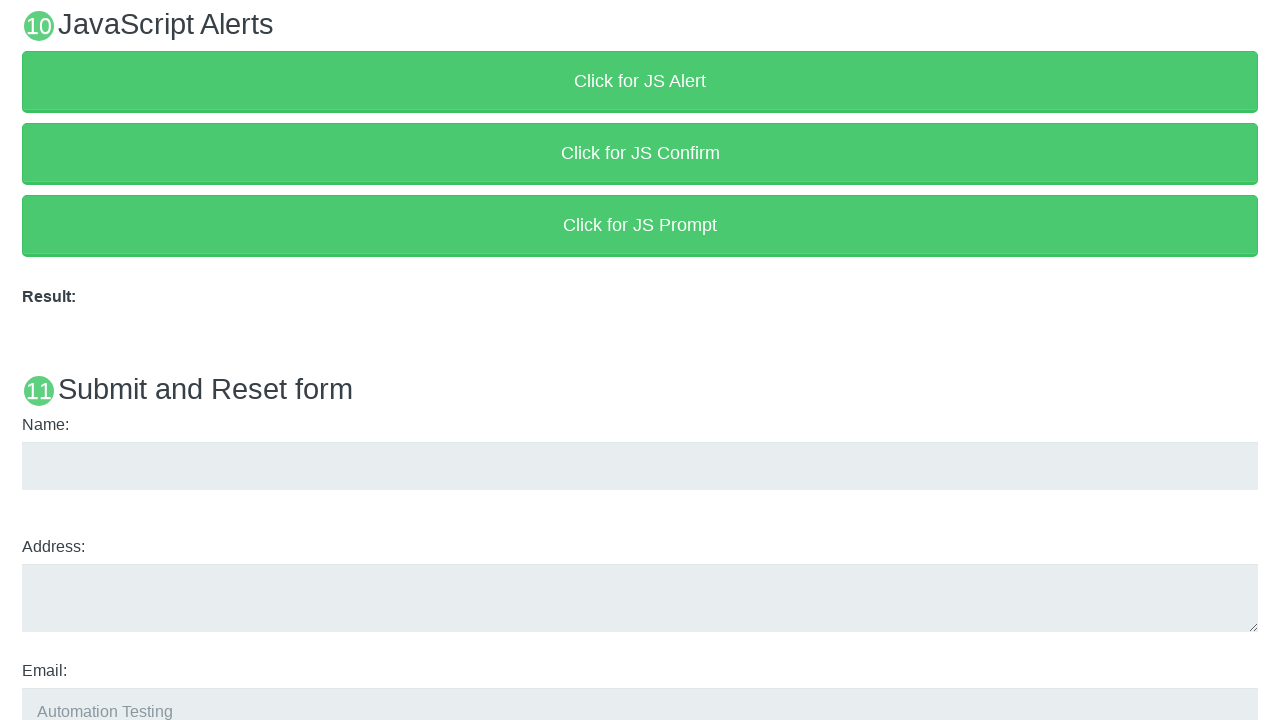

Education textarea is displayed
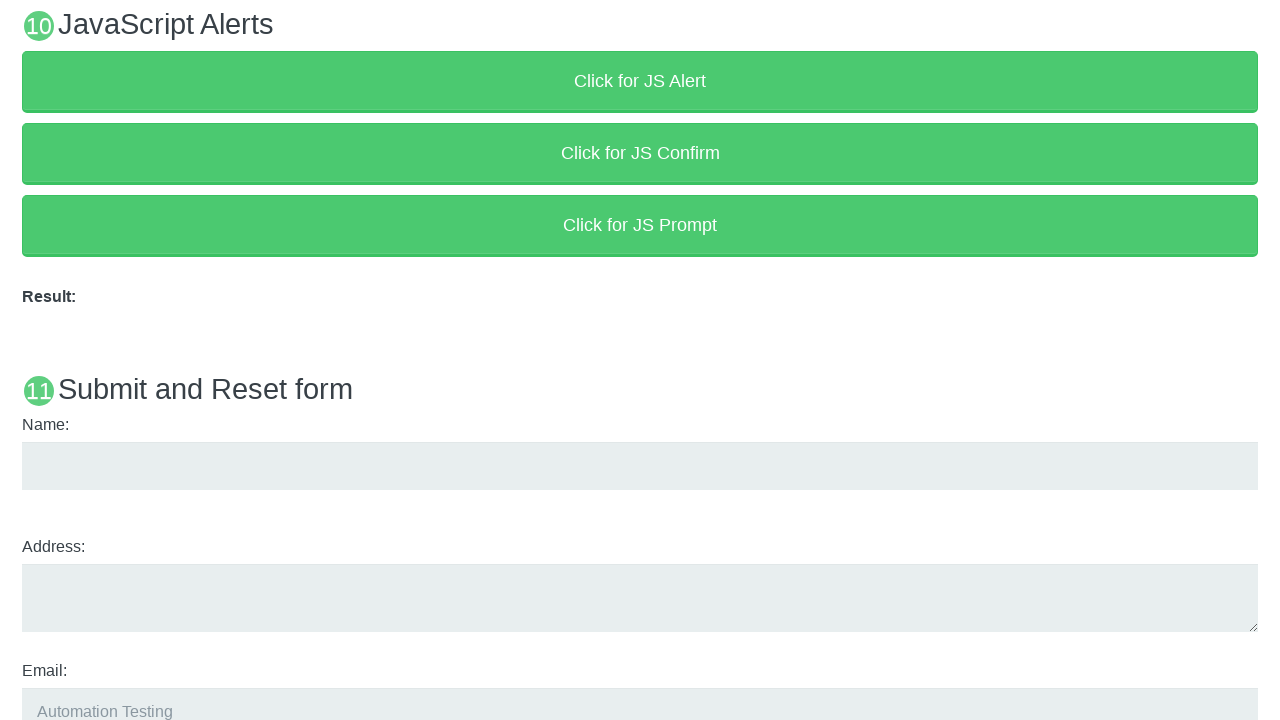

Filled education textarea with 'Automation Testing' on #edu
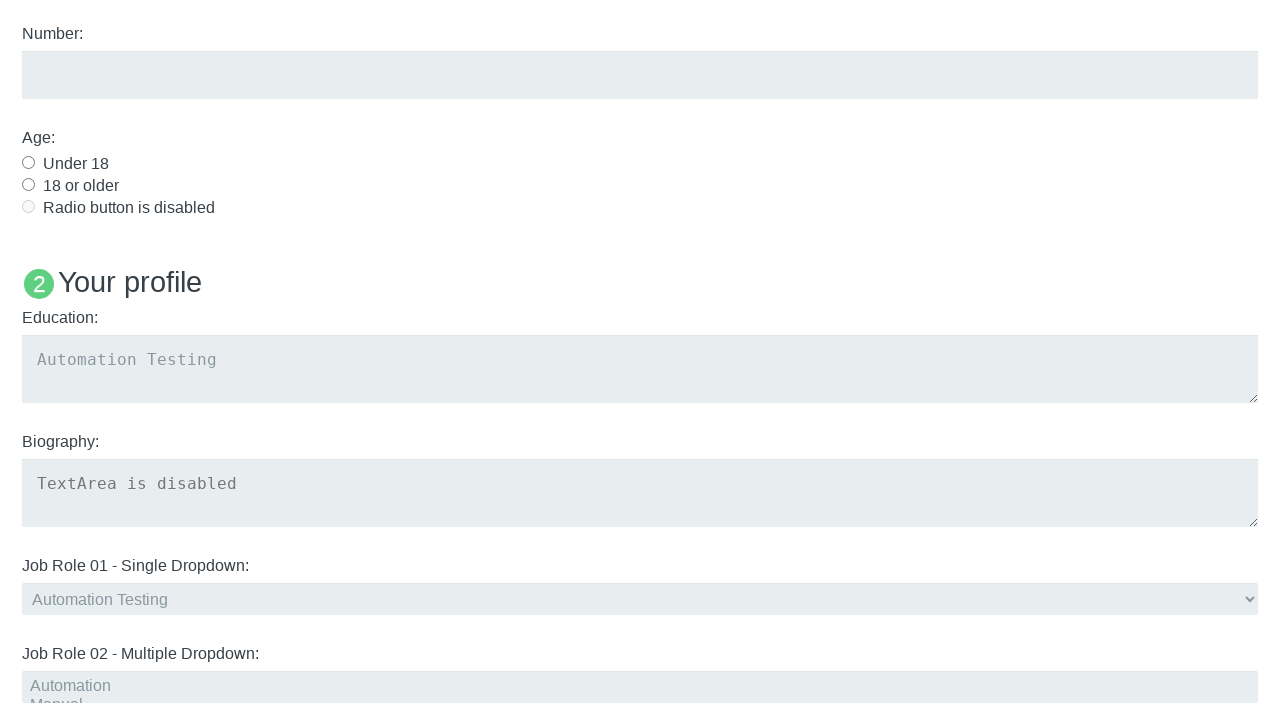

Located age over 18 radio button element
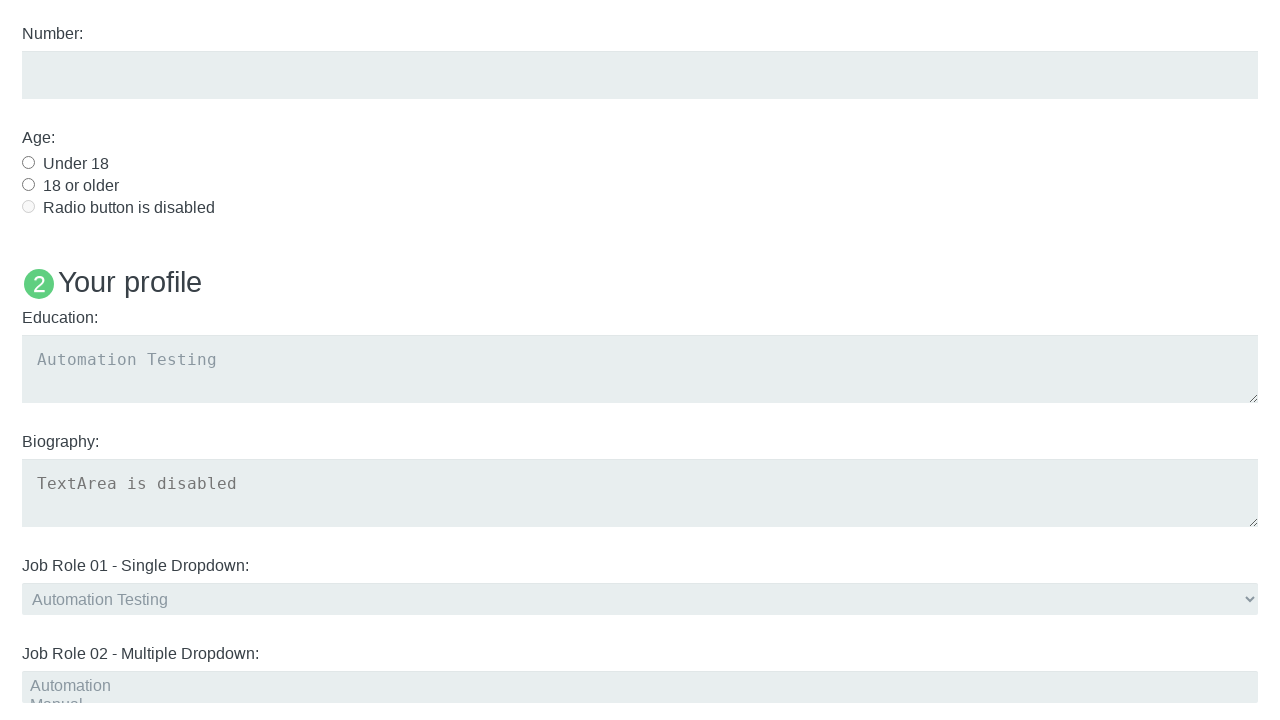

Age over 18 radio button is displayed
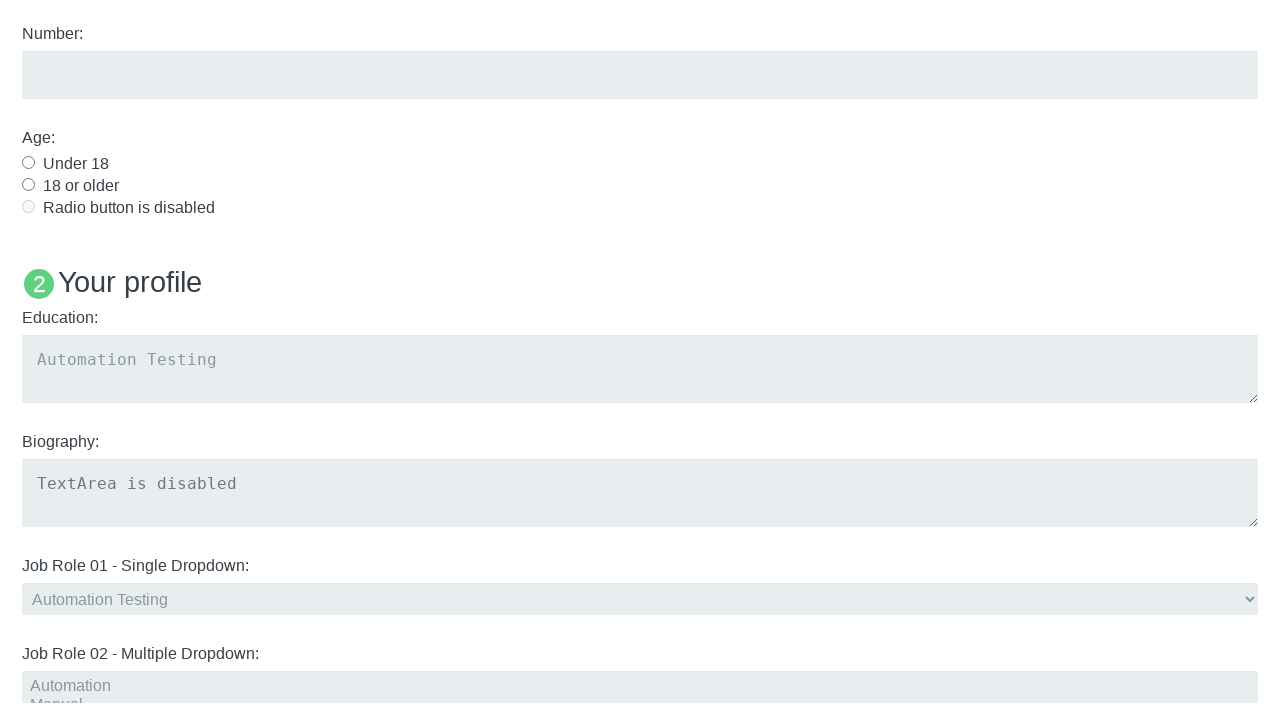

Clicked age over 18 radio button at (28, 184) on #over_18
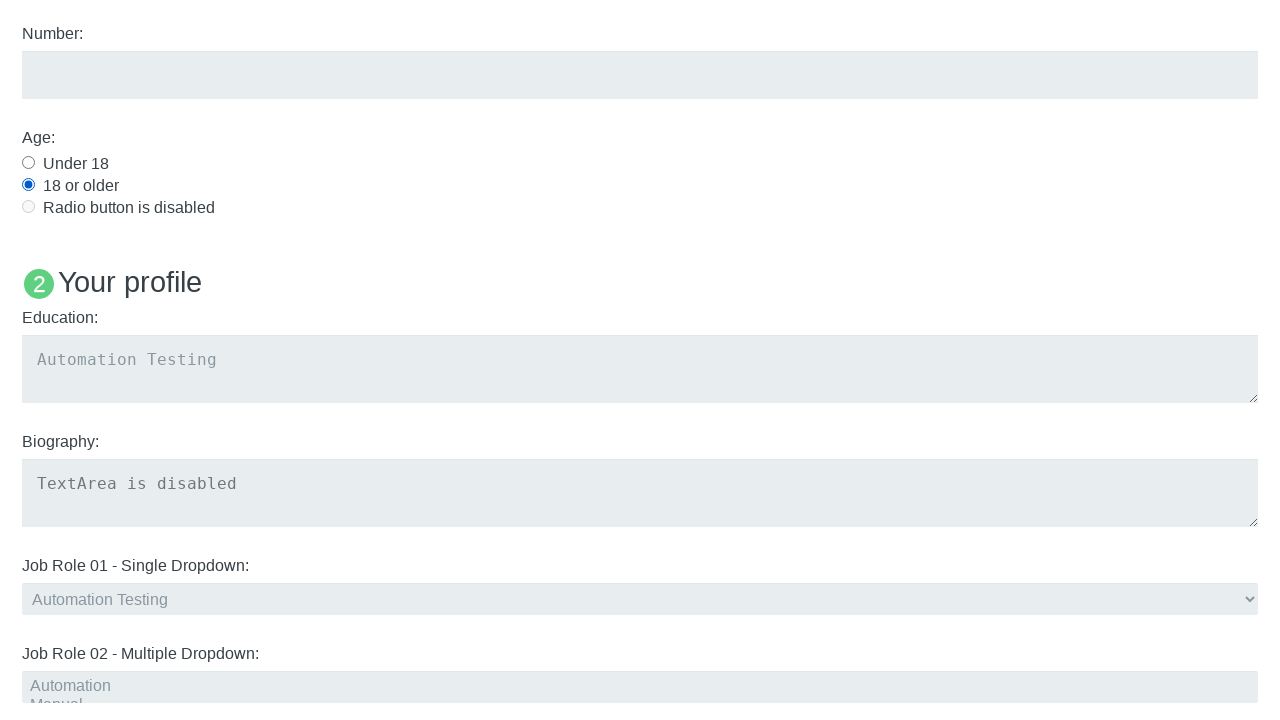

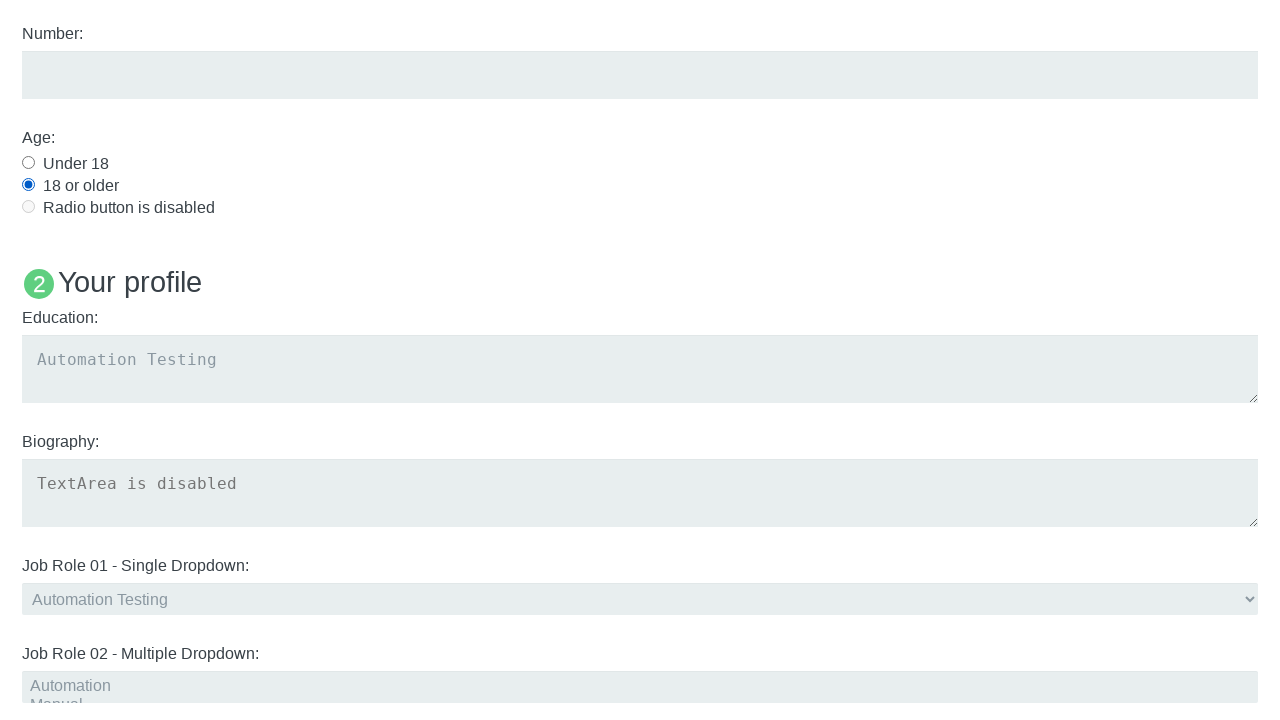